Tests injecting jQuery Growl library into a page via JavaScript execution and displays various notification messages (info, error, notice, warning) on the page.

Starting URL: http://the-internet.herokuapp.com/

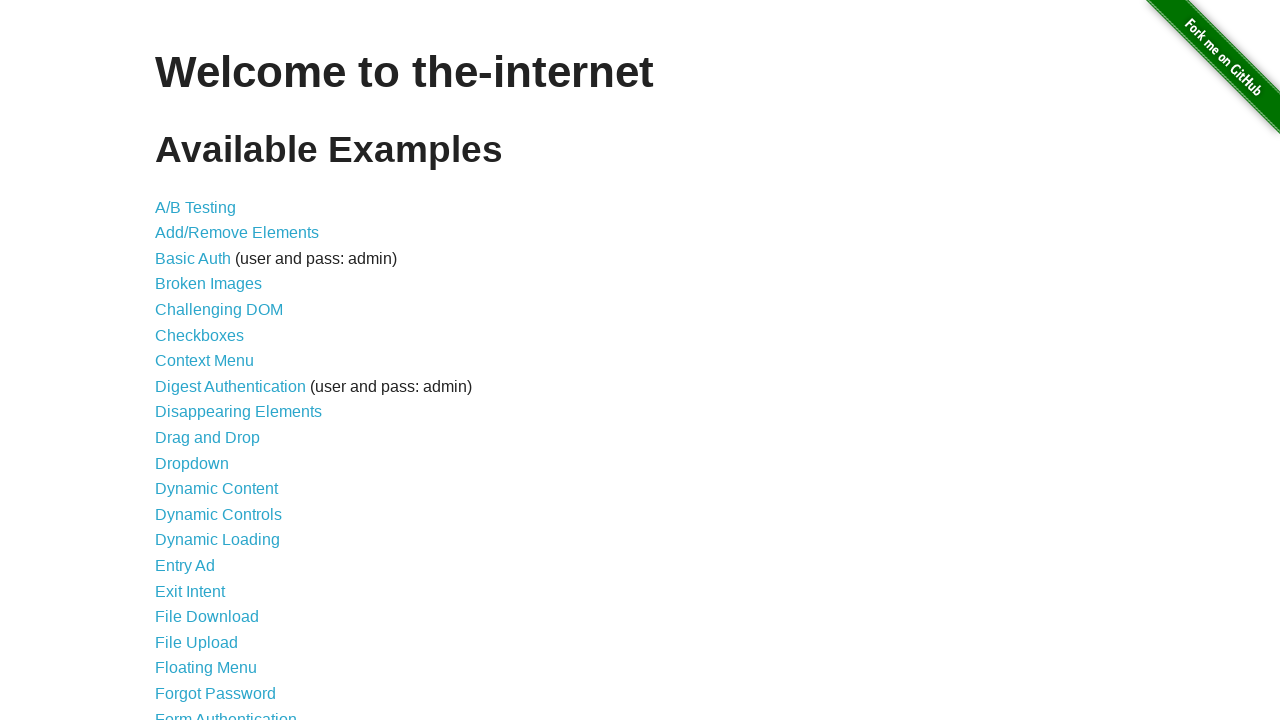

Checked for jQuery and injected it if not present
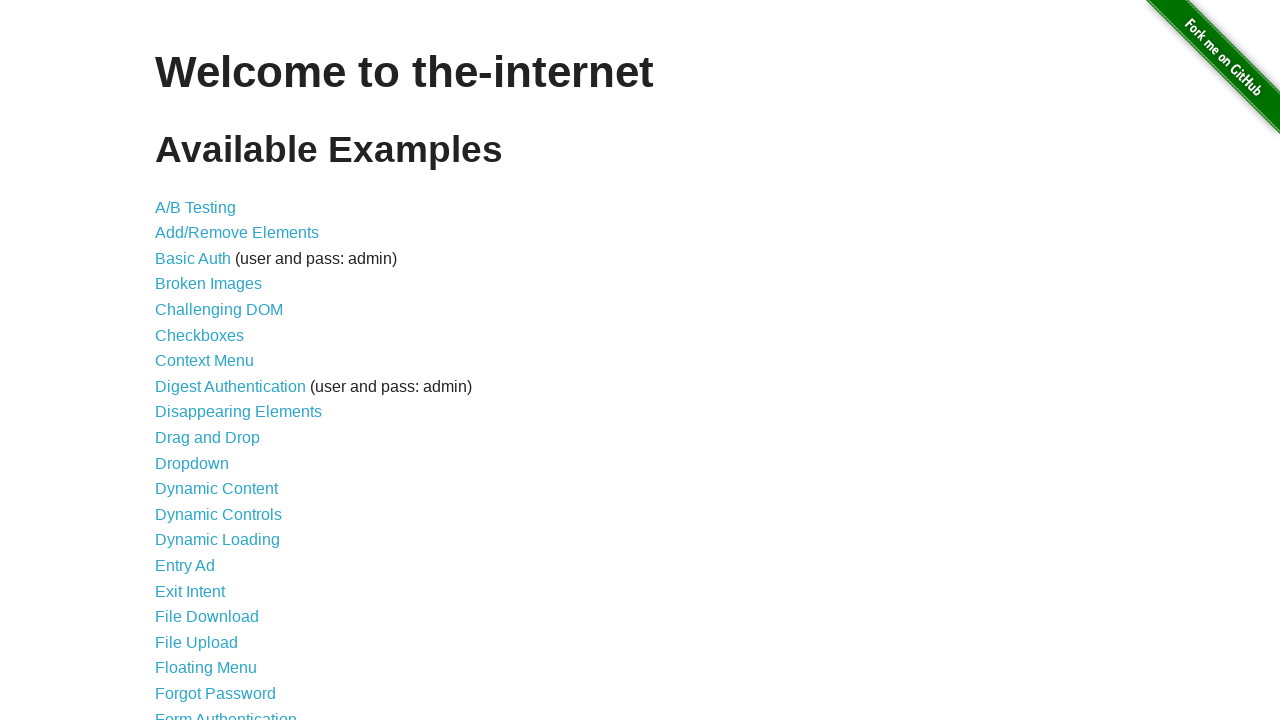

Waited for jQuery to load
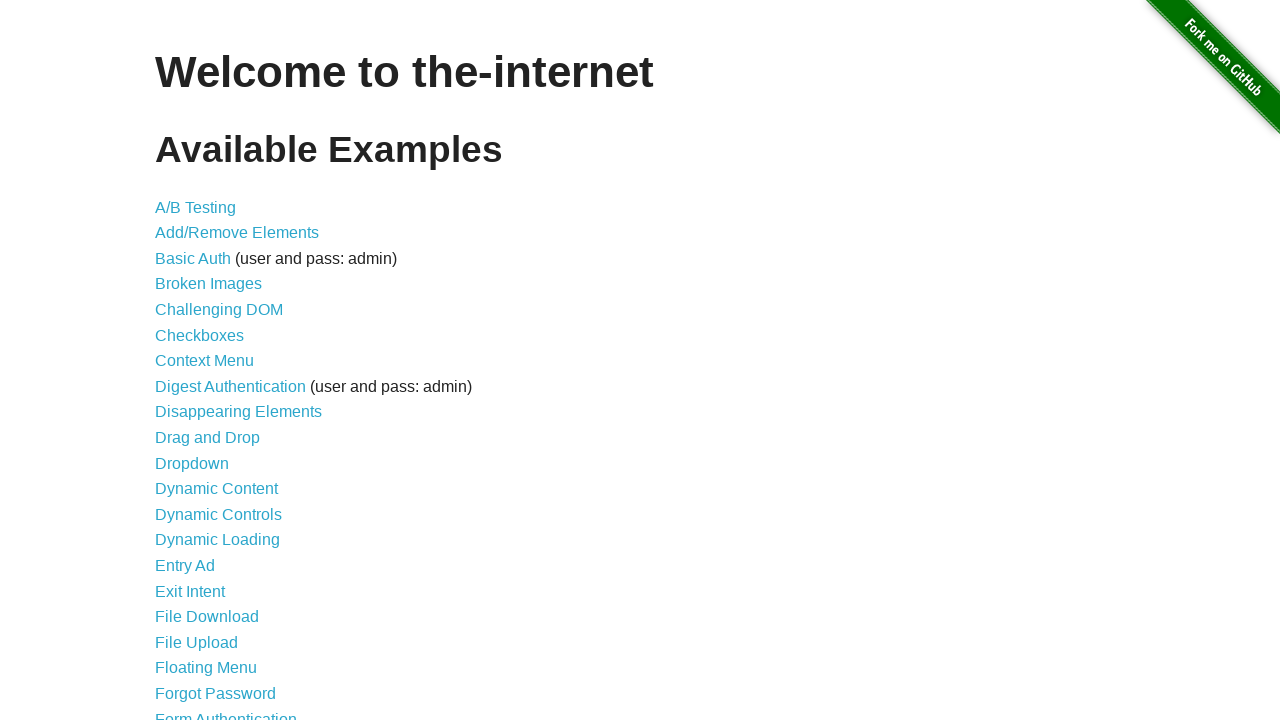

Injected jquery-growl JavaScript library
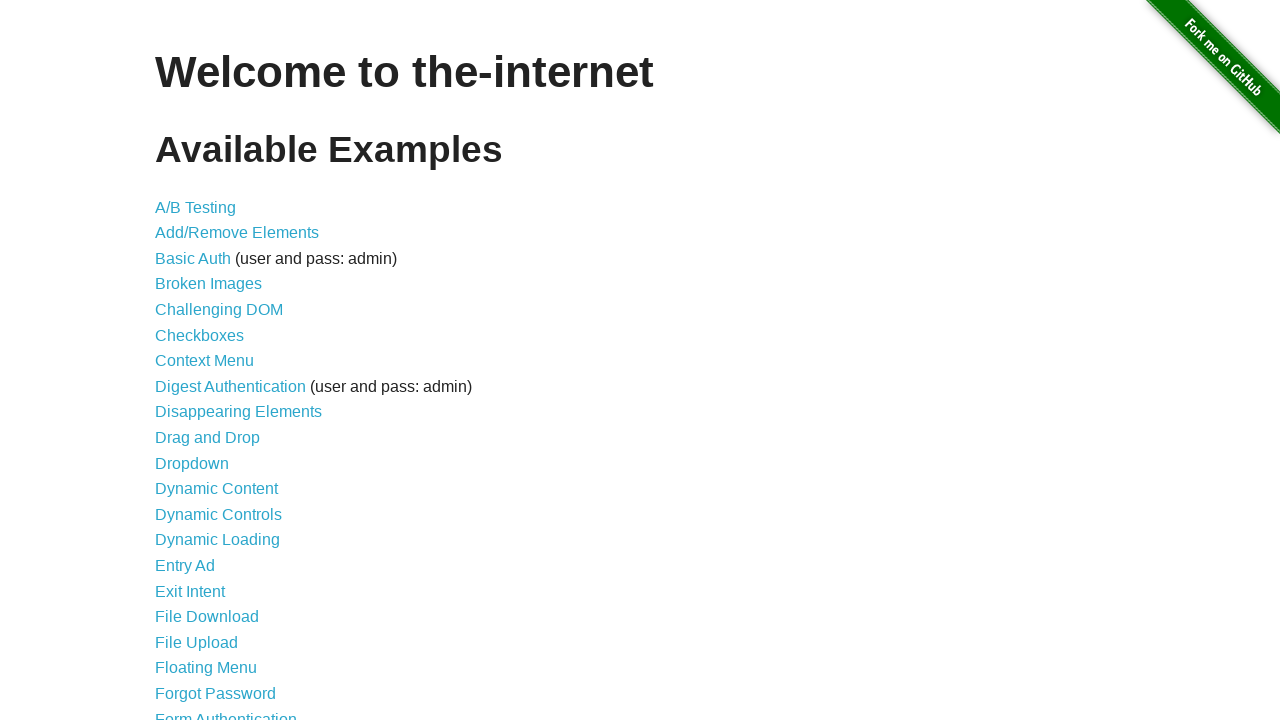

Injected jquery-growl CSS styles
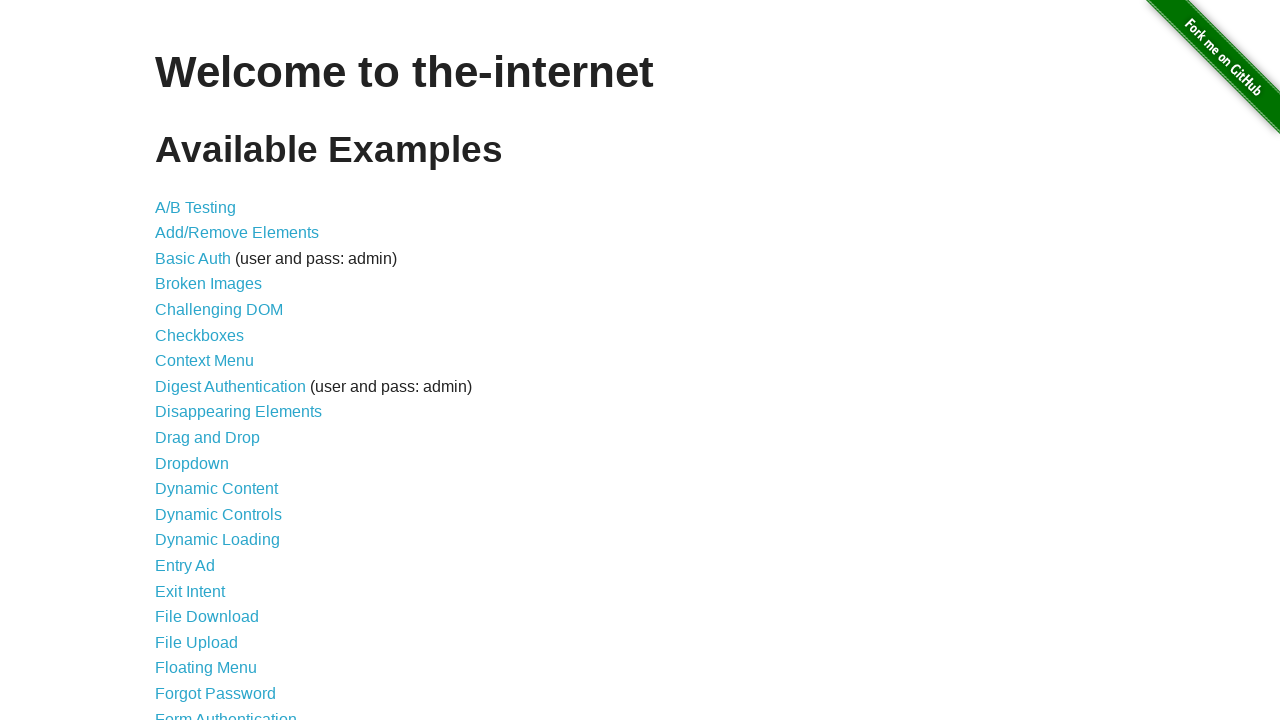

Waited for $.growl to be available
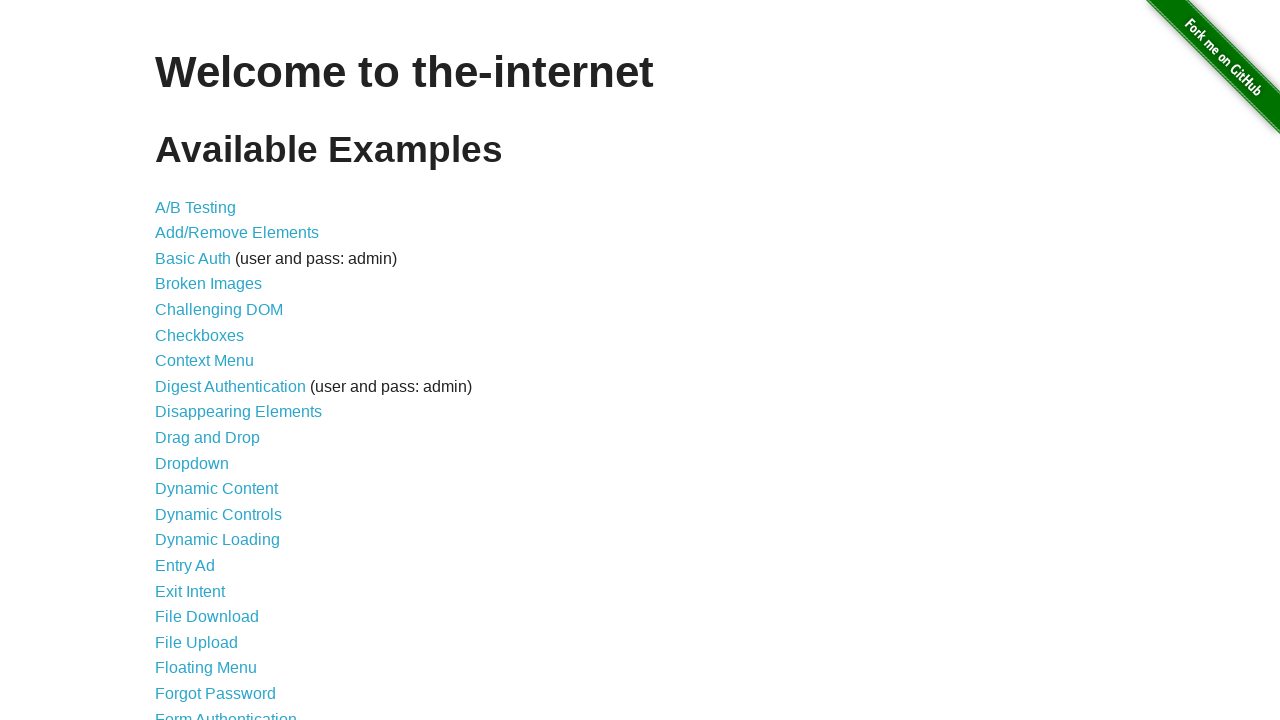

Displayed basic growl notification with title 'GET' and message '/'
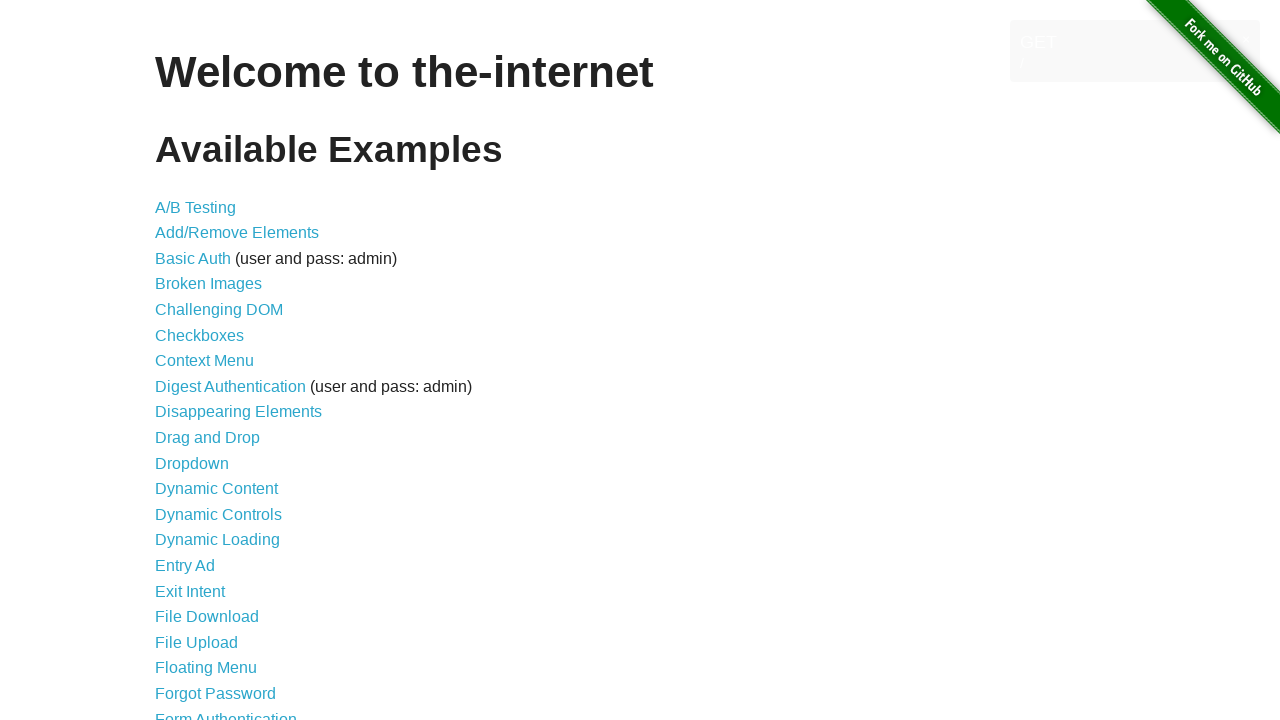

Displayed error growl notification
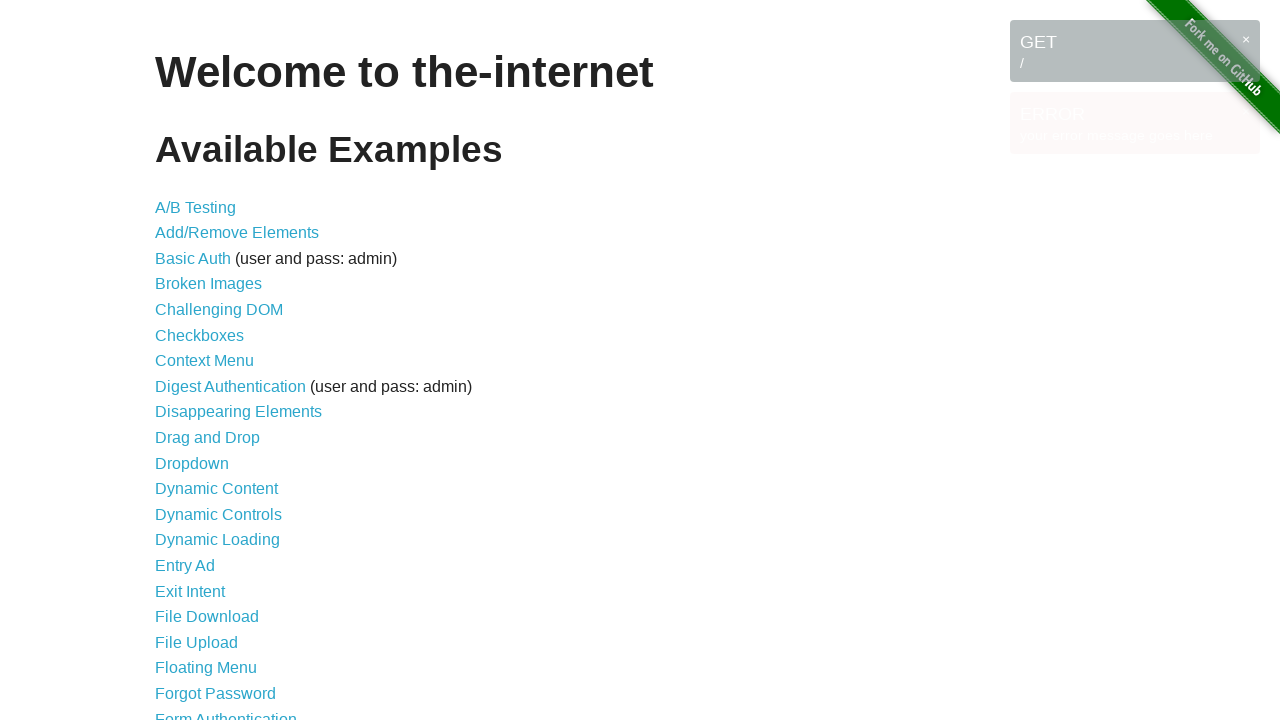

Displayed notice growl notification
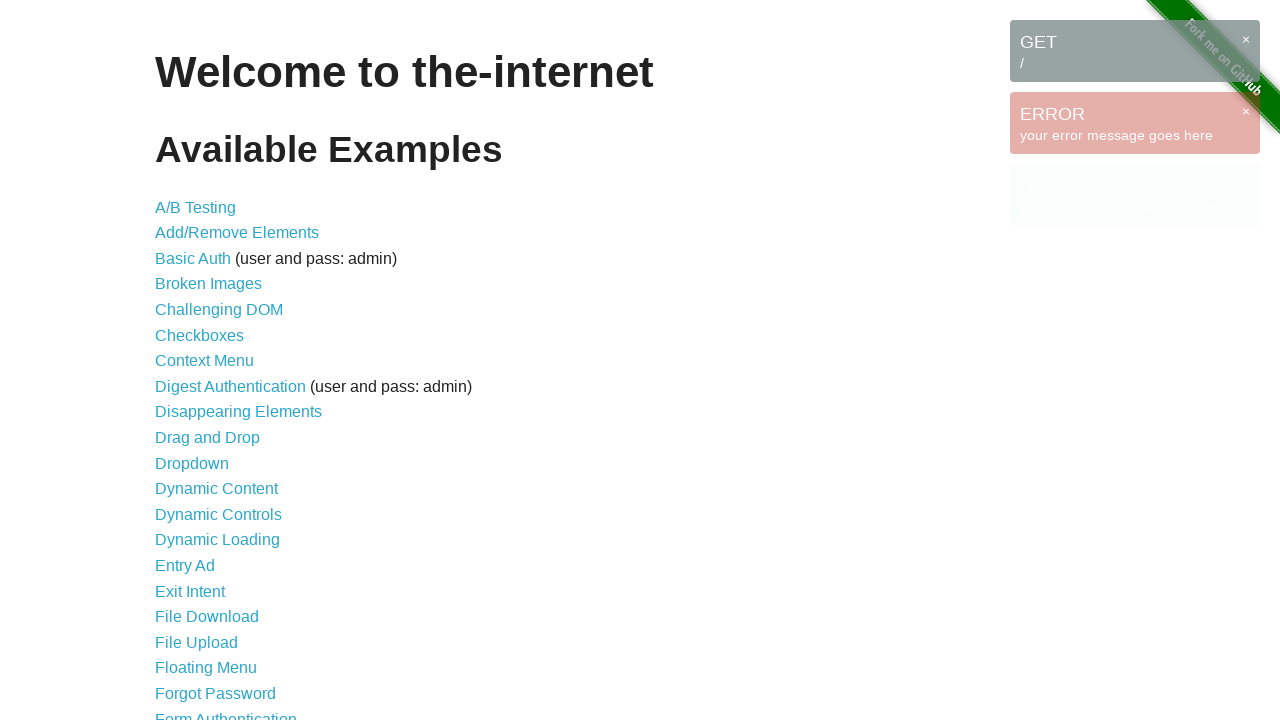

Displayed warning growl notification
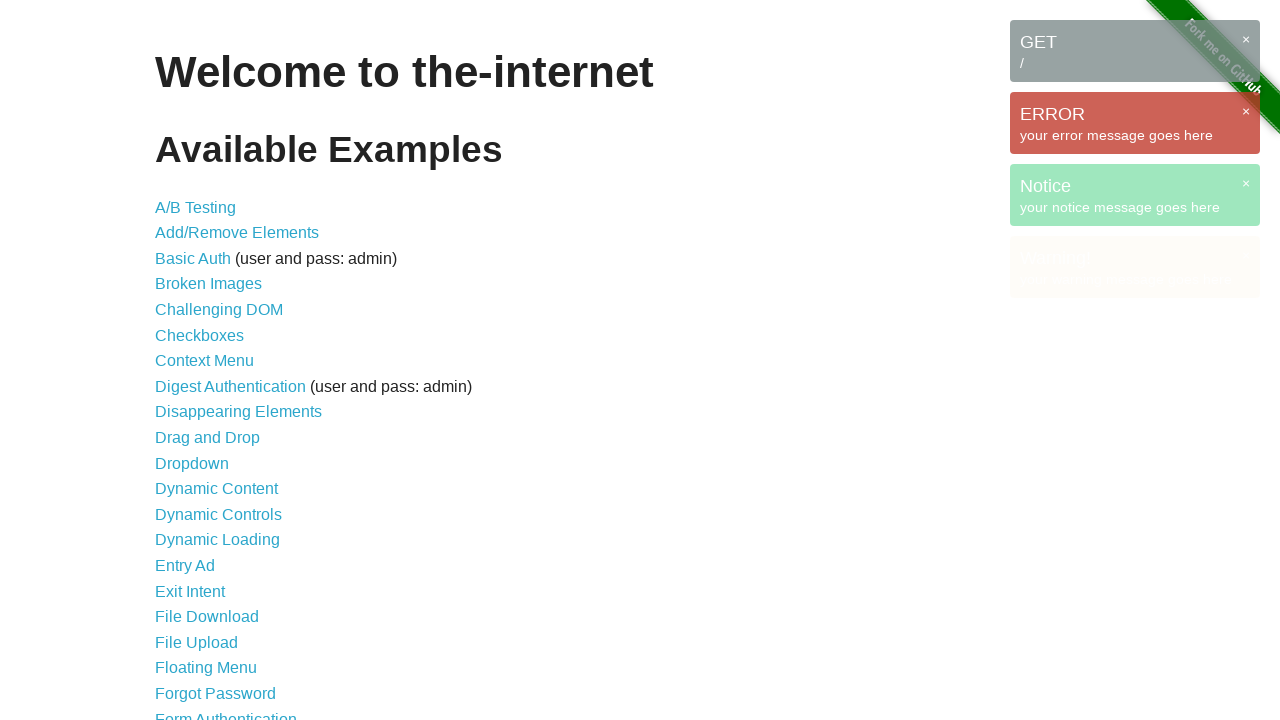

Waited for growl notifications to appear on page
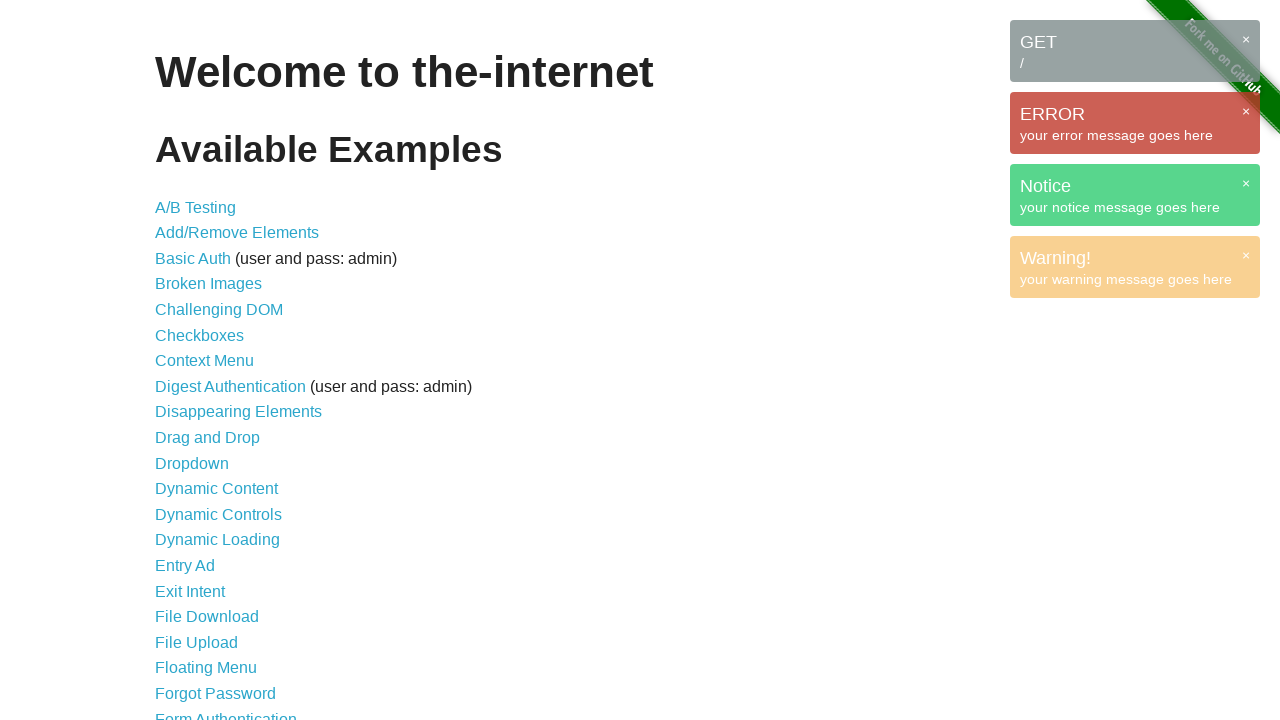

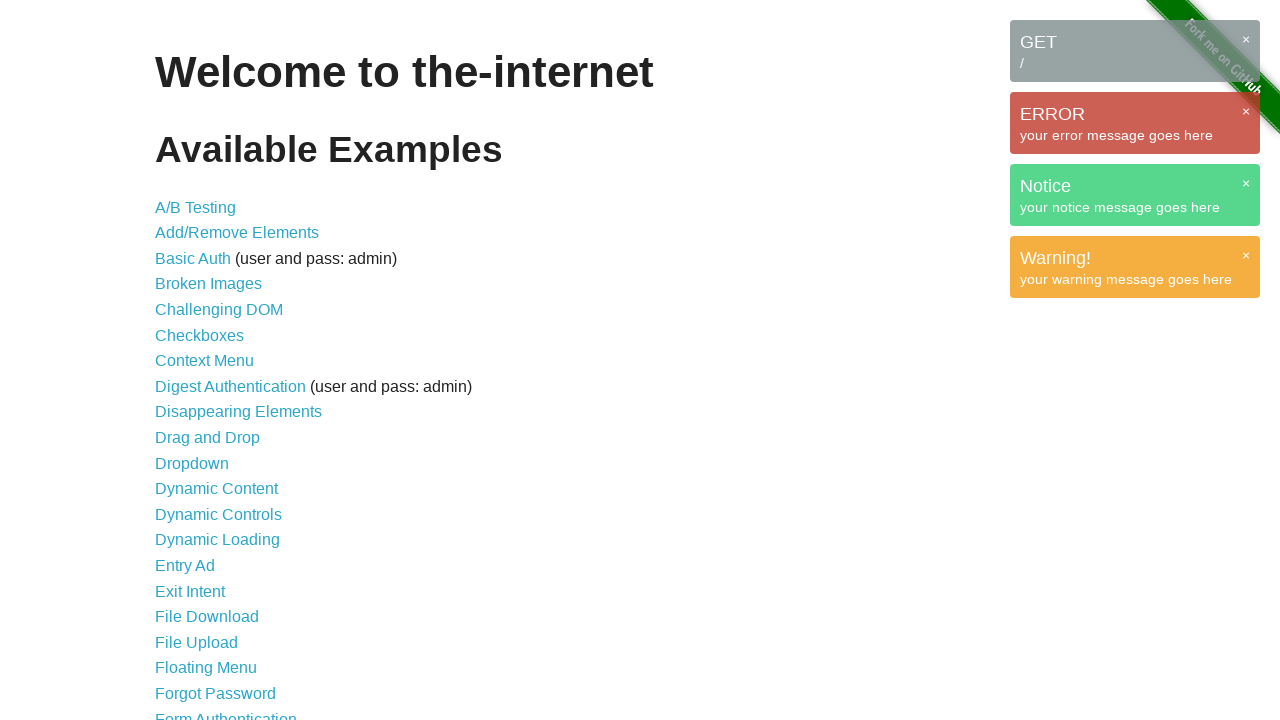